Tests checkbox functionality by ensuring both checkboxes on the page are selected, clicking them if they are not already checked

Starting URL: https://the-internet.herokuapp.com/checkboxes

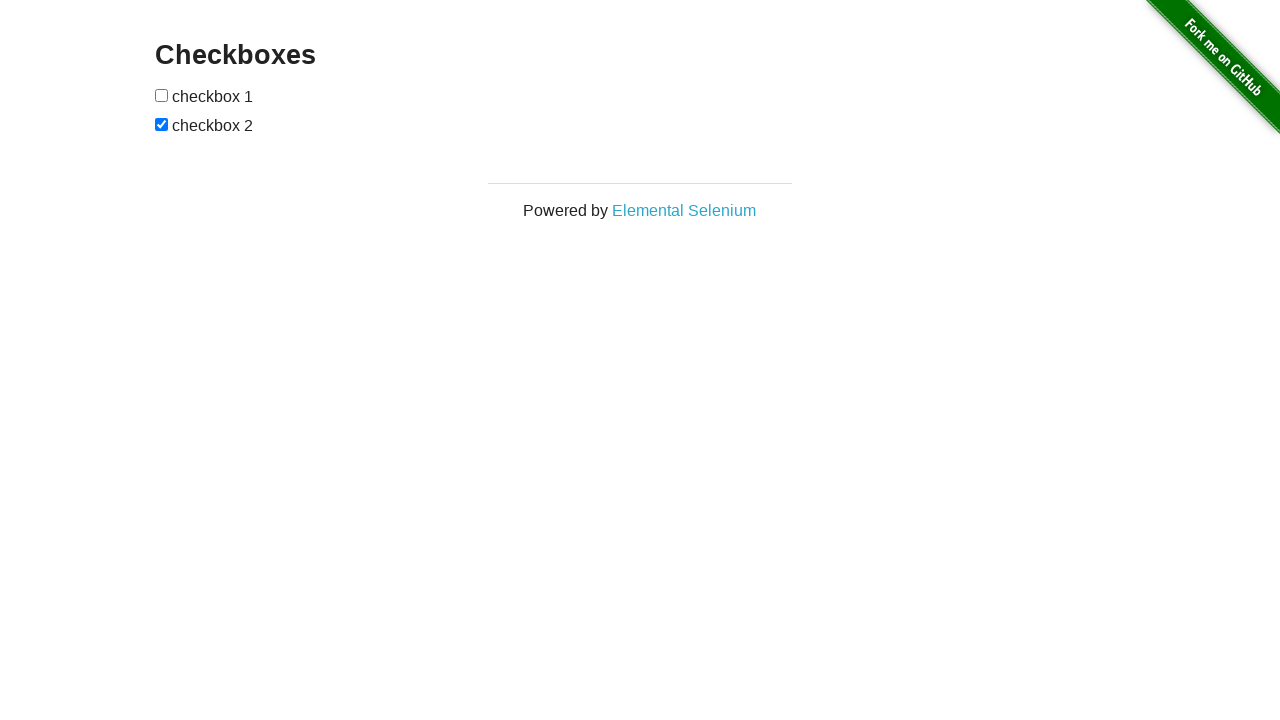

Located all checkboxes on the page
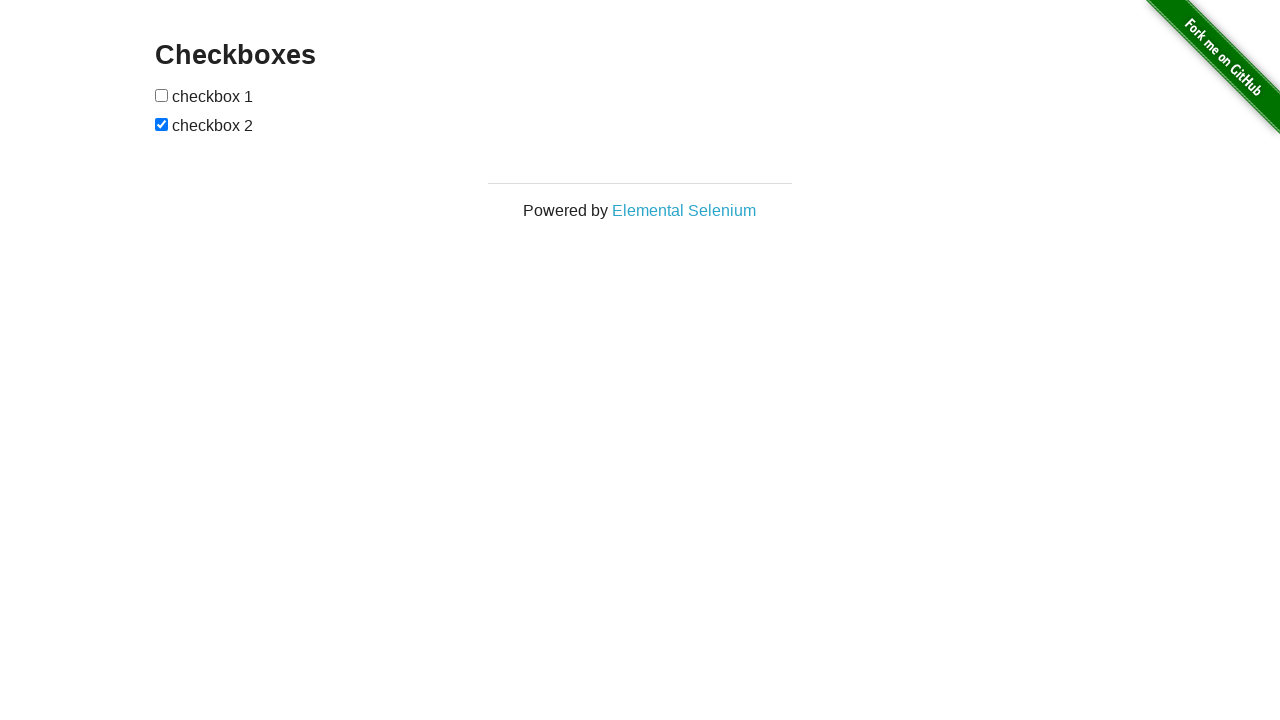

Checked first checkbox status - not selected
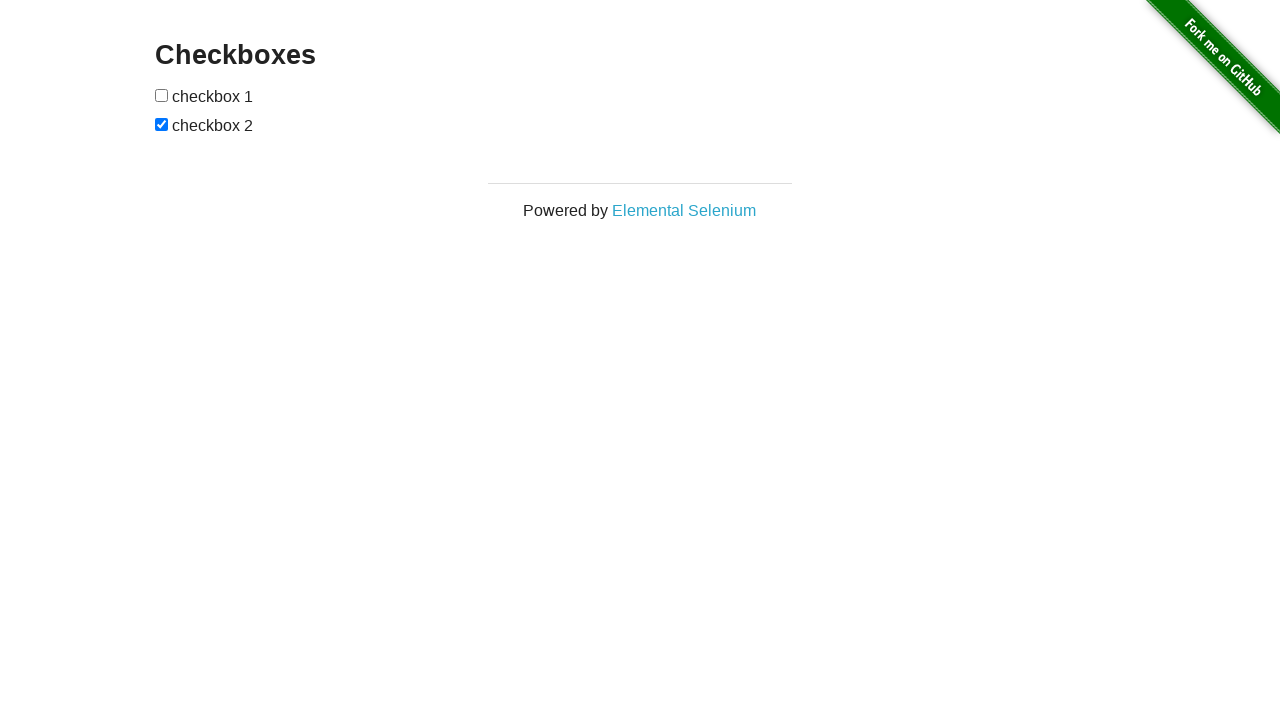

Clicked first checkbox to select it at (162, 95) on input[type='checkbox'] >> nth=0
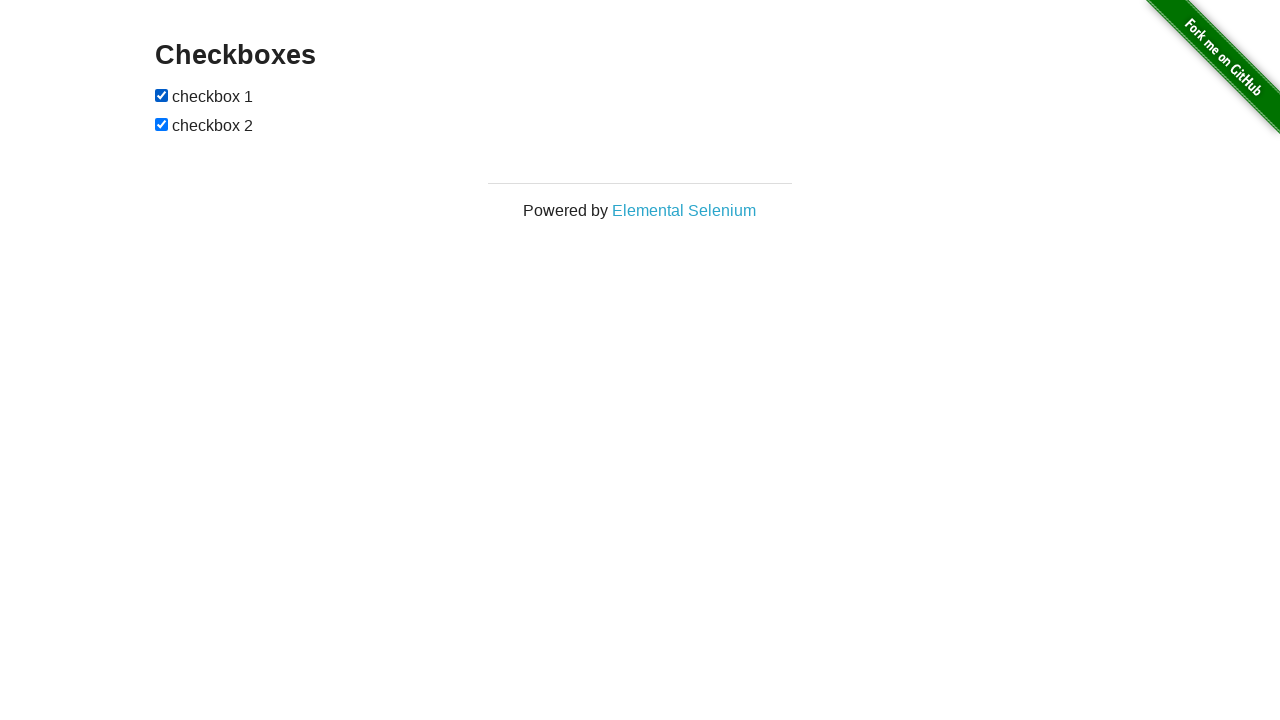

Checked second checkbox status - already selected
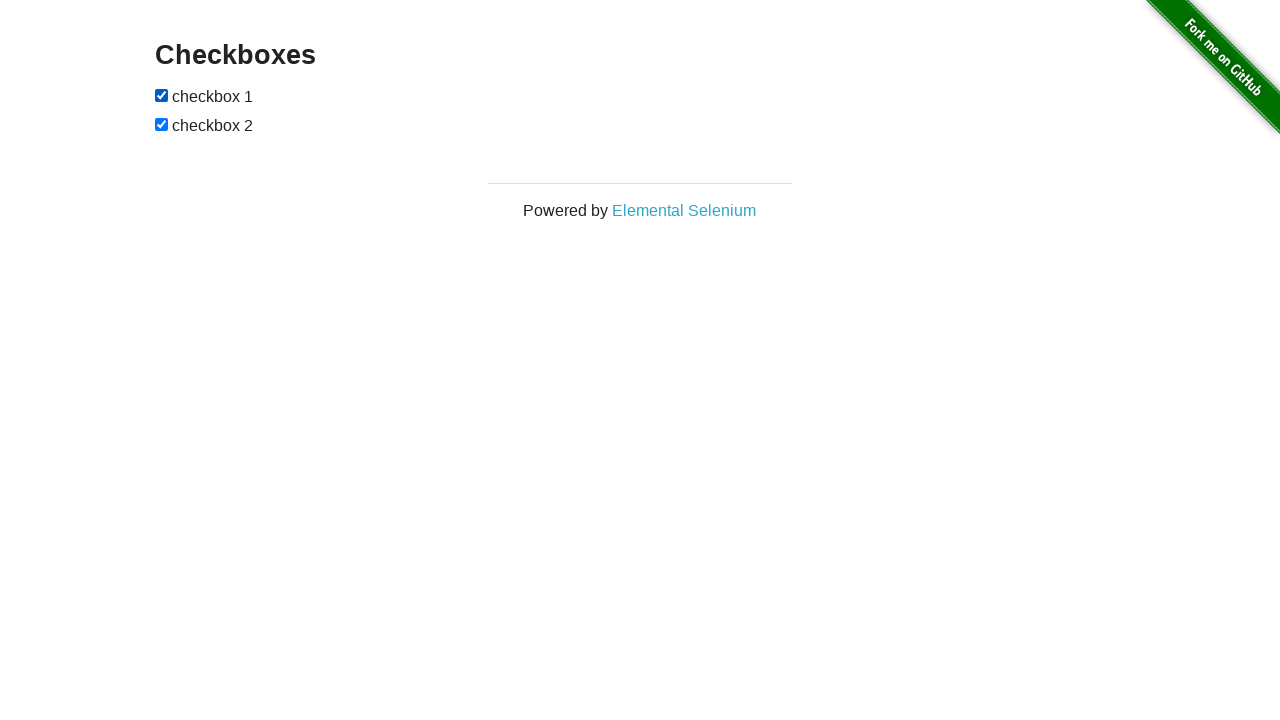

Verified first checkbox is selected
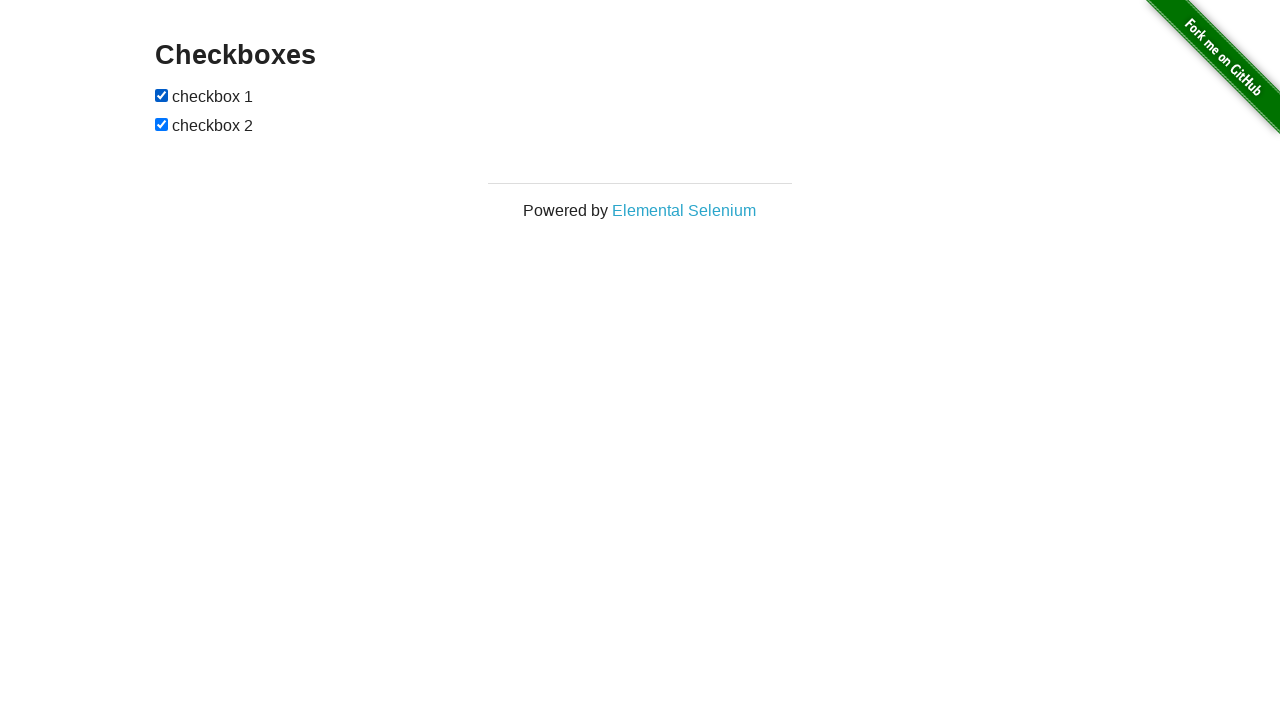

Verified second checkbox is selected
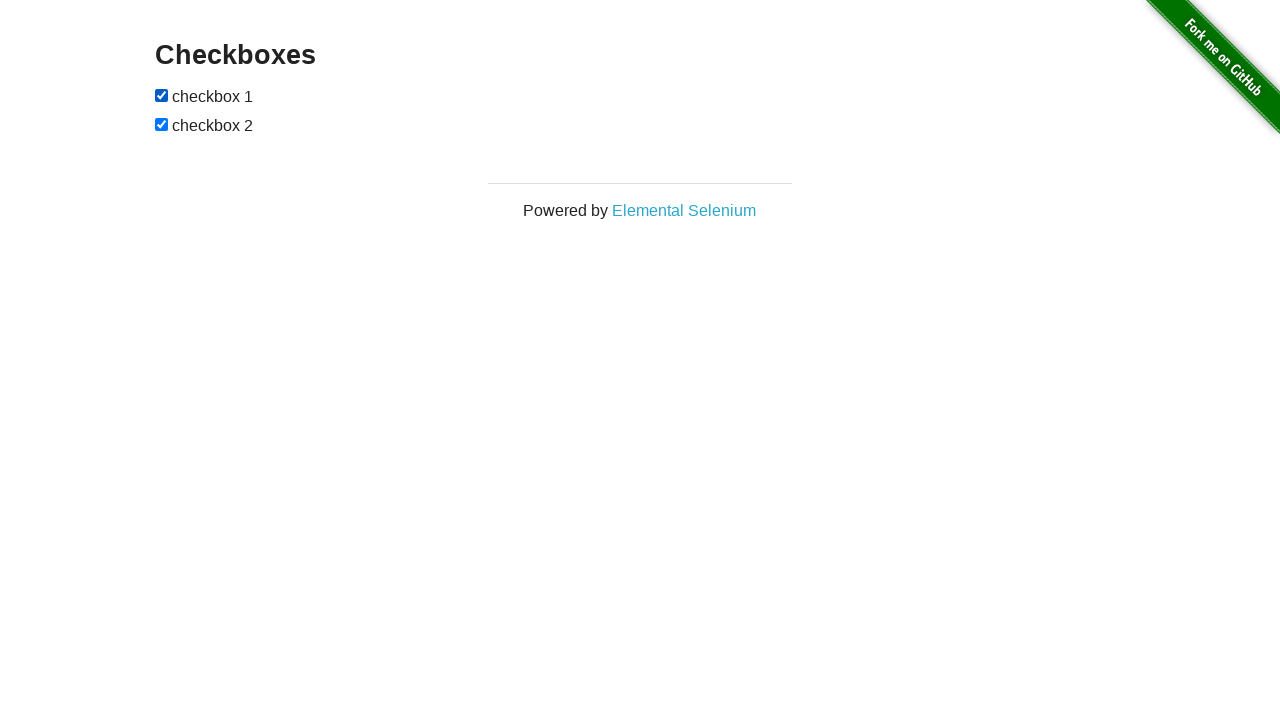

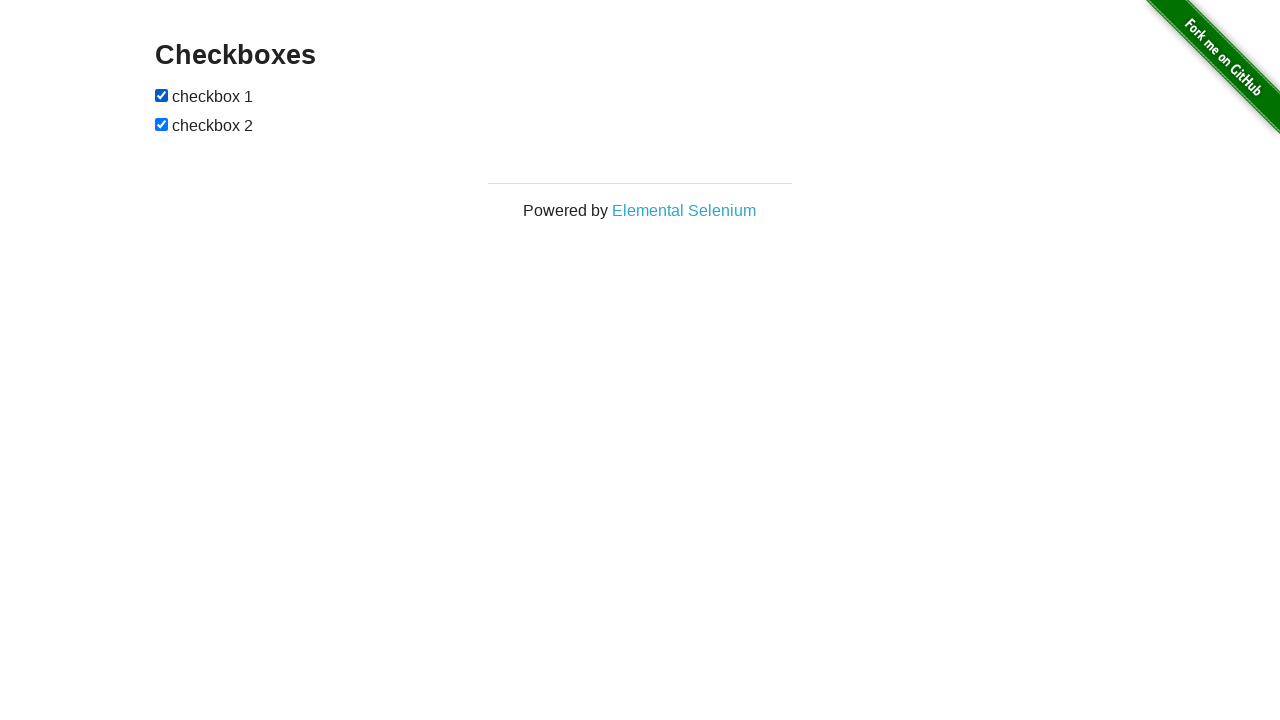